Tests radio button selection functionality by clicking the 'Yes' radio button and verifying the success message

Starting URL: https://demoqa.com/radio-button

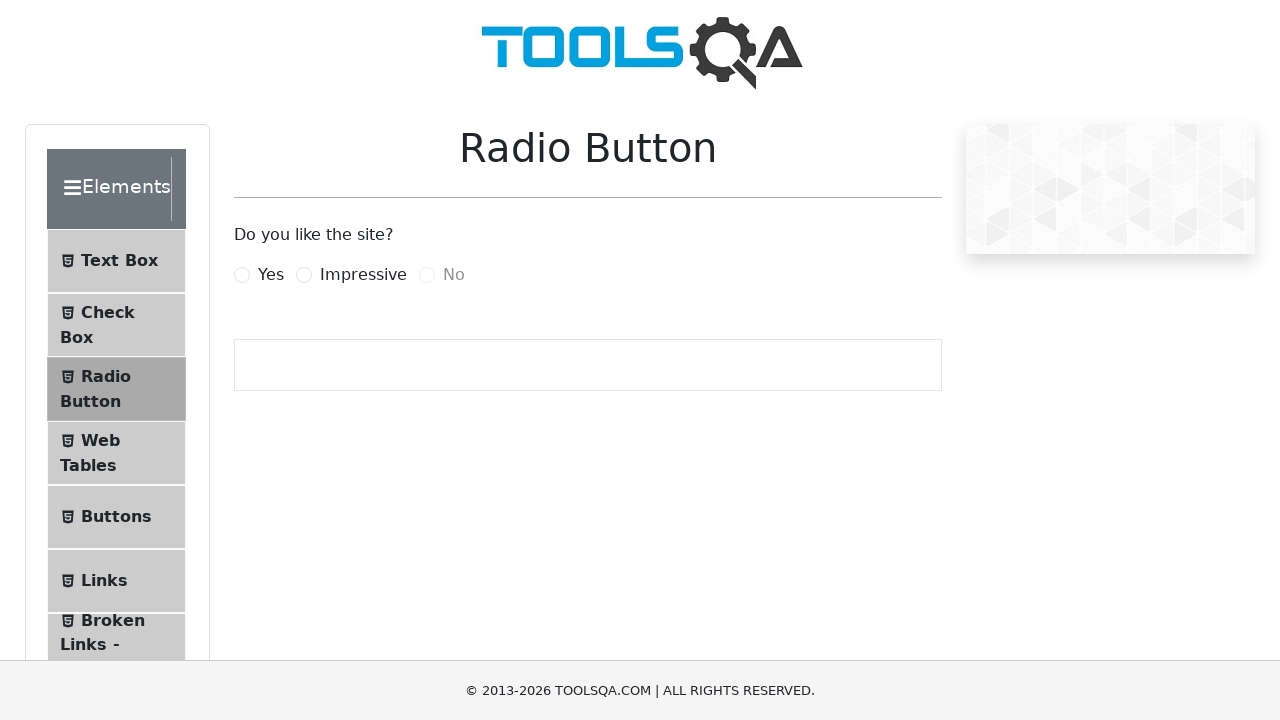

Clicked the 'Yes' radio button at (271, 275) on xpath=//label[@for="yesRadio"]
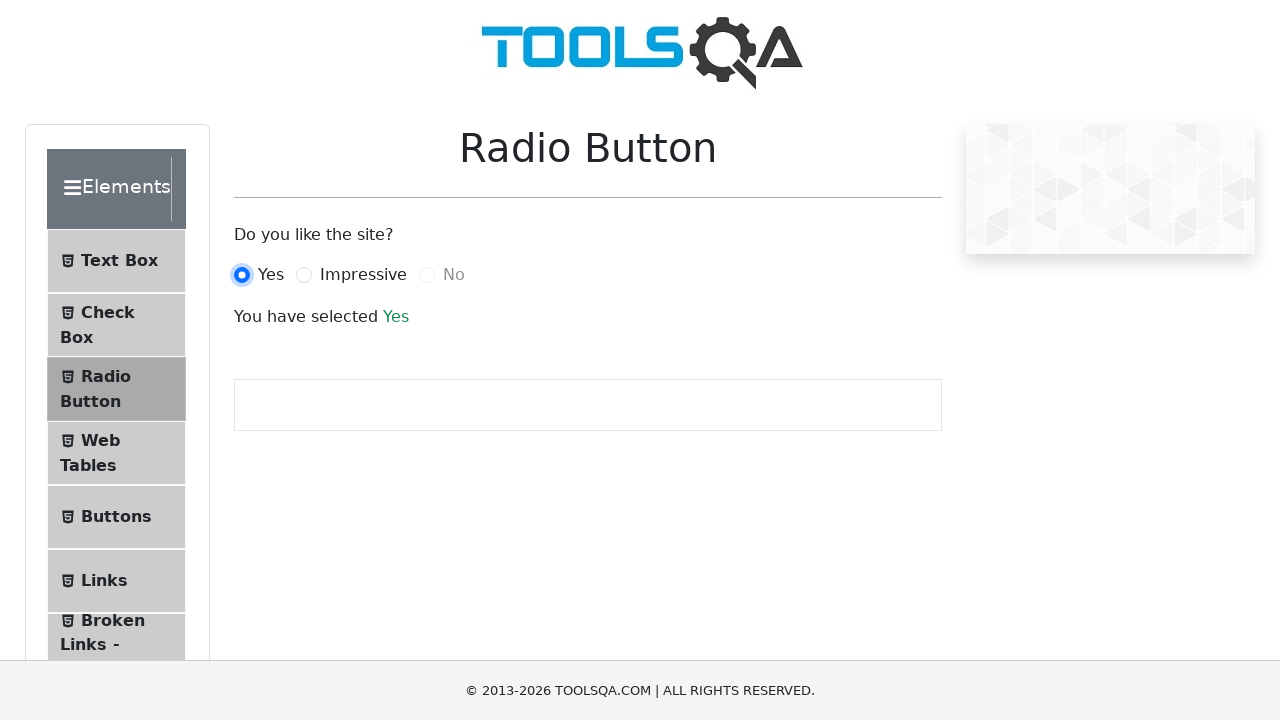

Located success message element
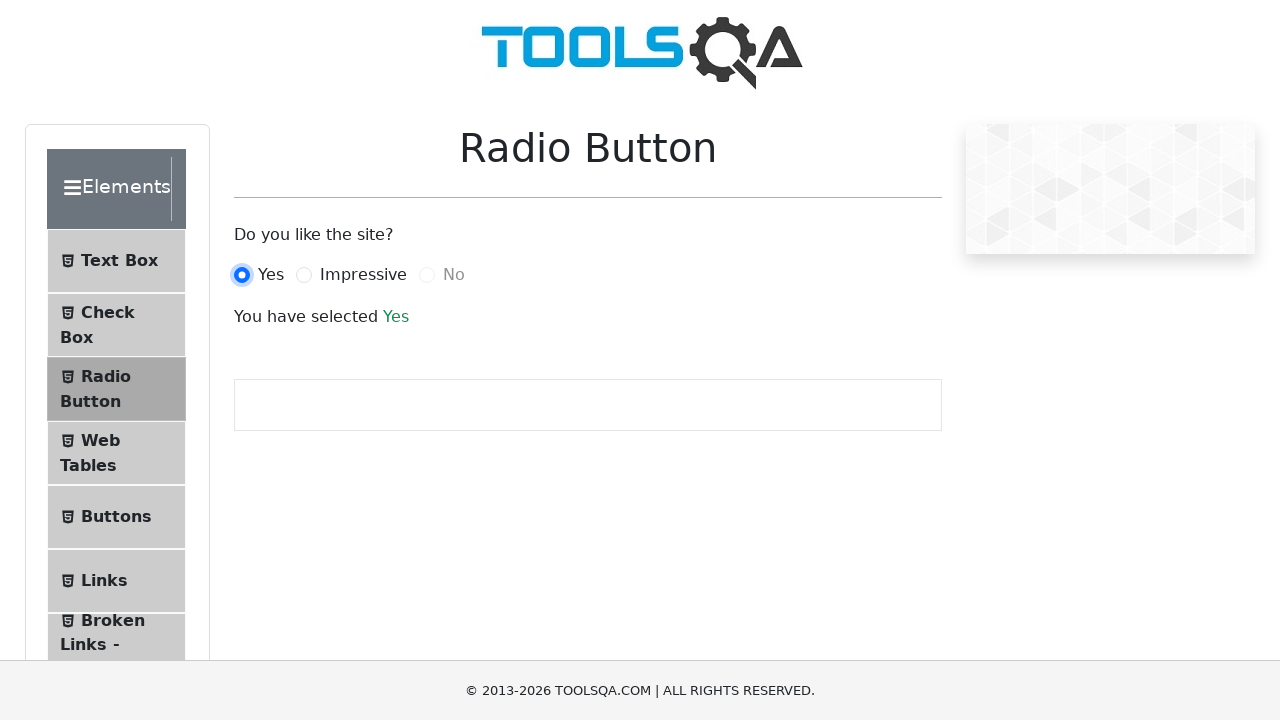

Retrieved success message text: 'Yes'
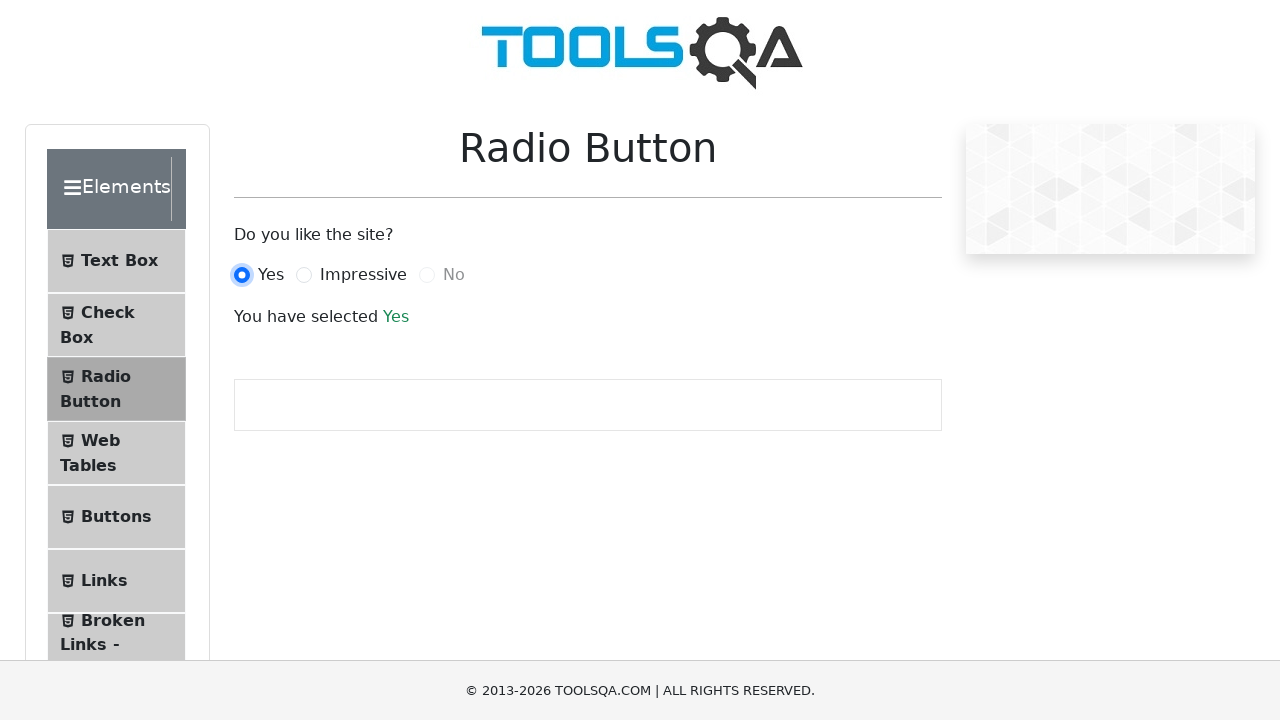

Page reloaded after assertion failure
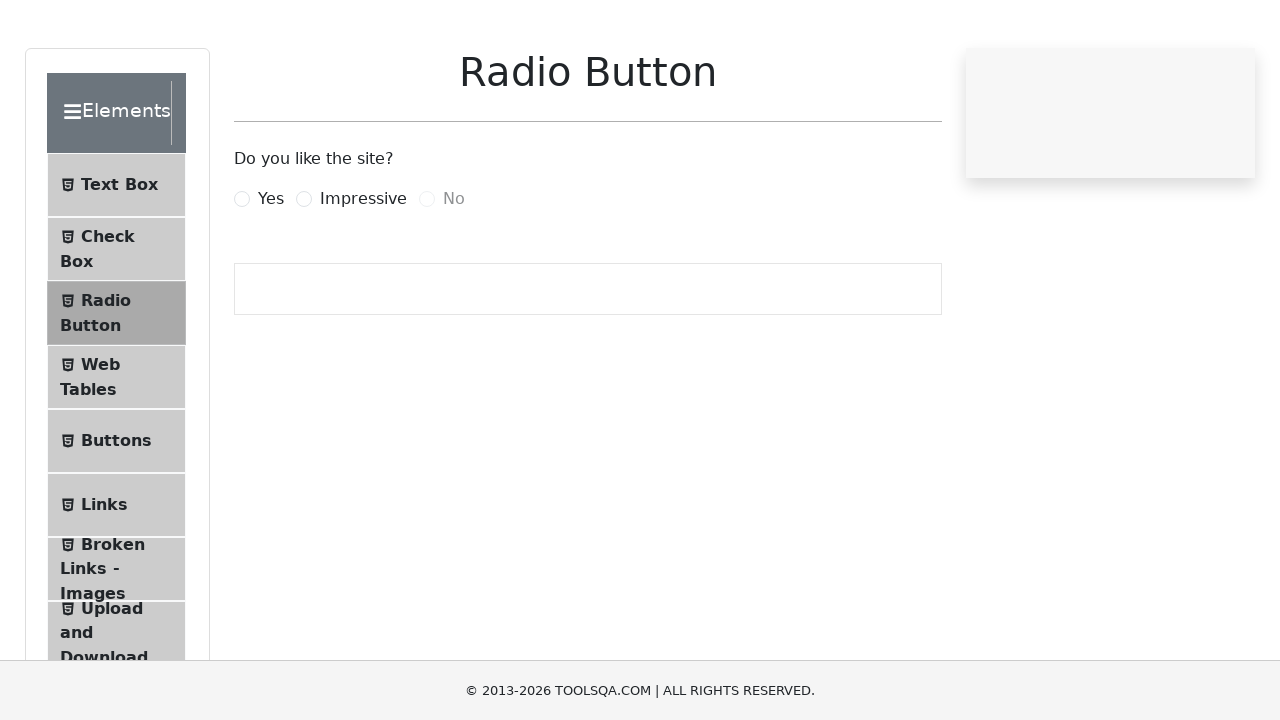

Clicked the 'Yes' radio button again at (271, 275) on xpath=//label[@for="yesRadio"]
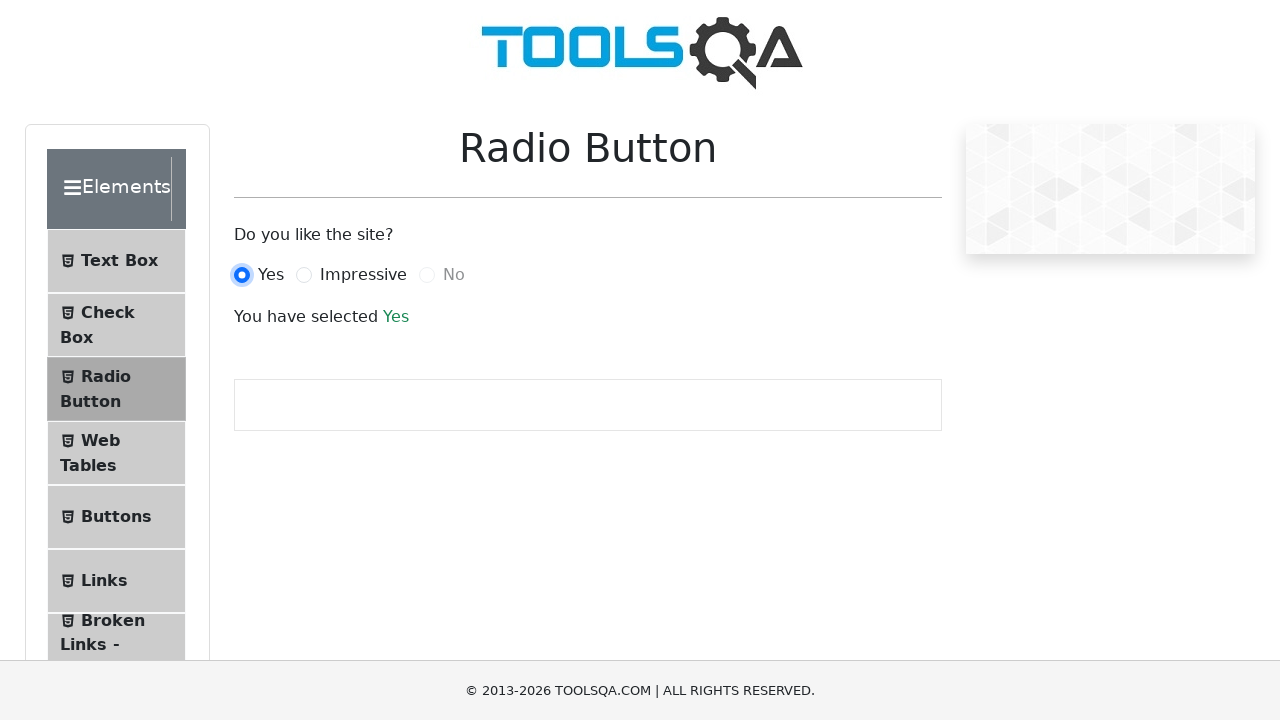

Located success message element
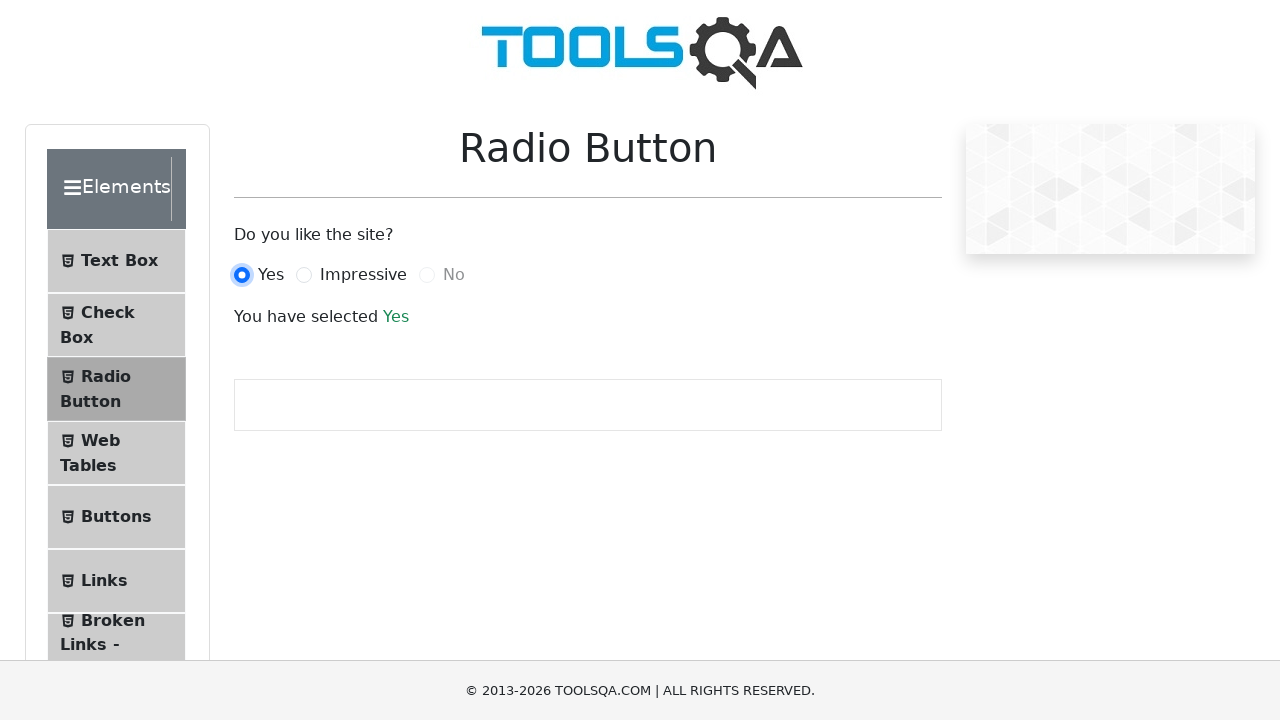

Retrieved success message text: 'Yes'
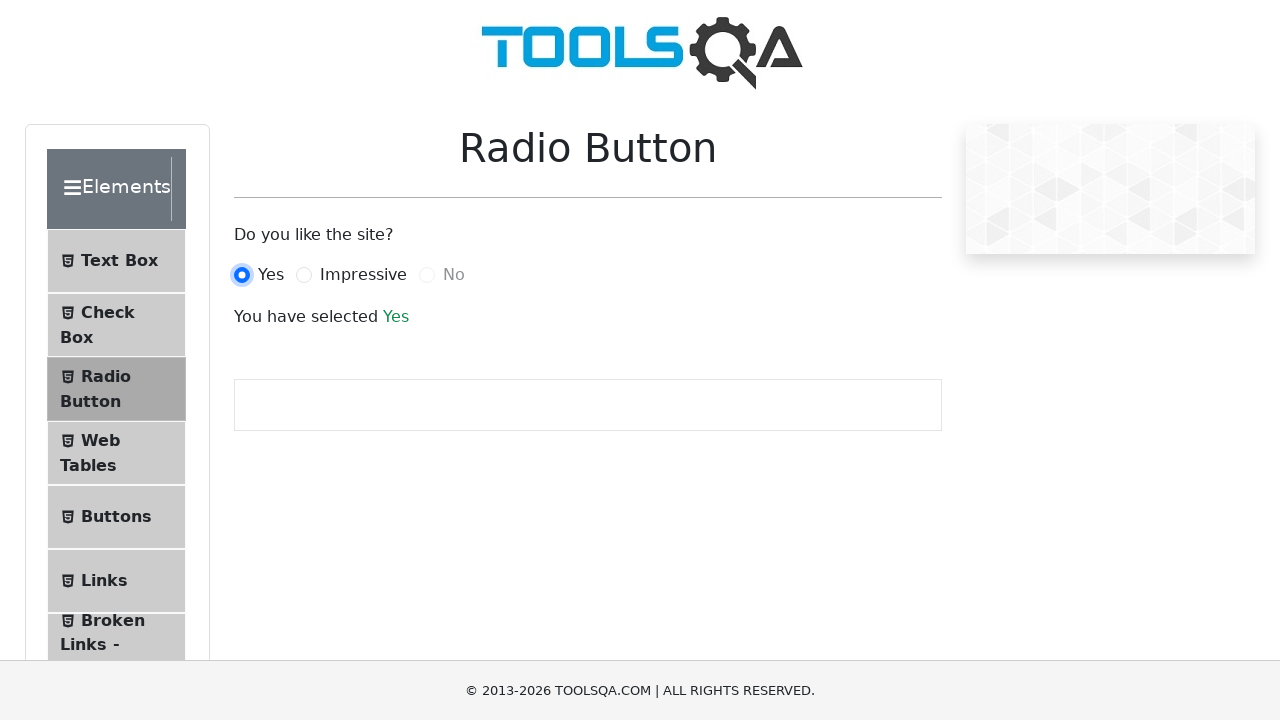

Verified success message equals 'Yes'
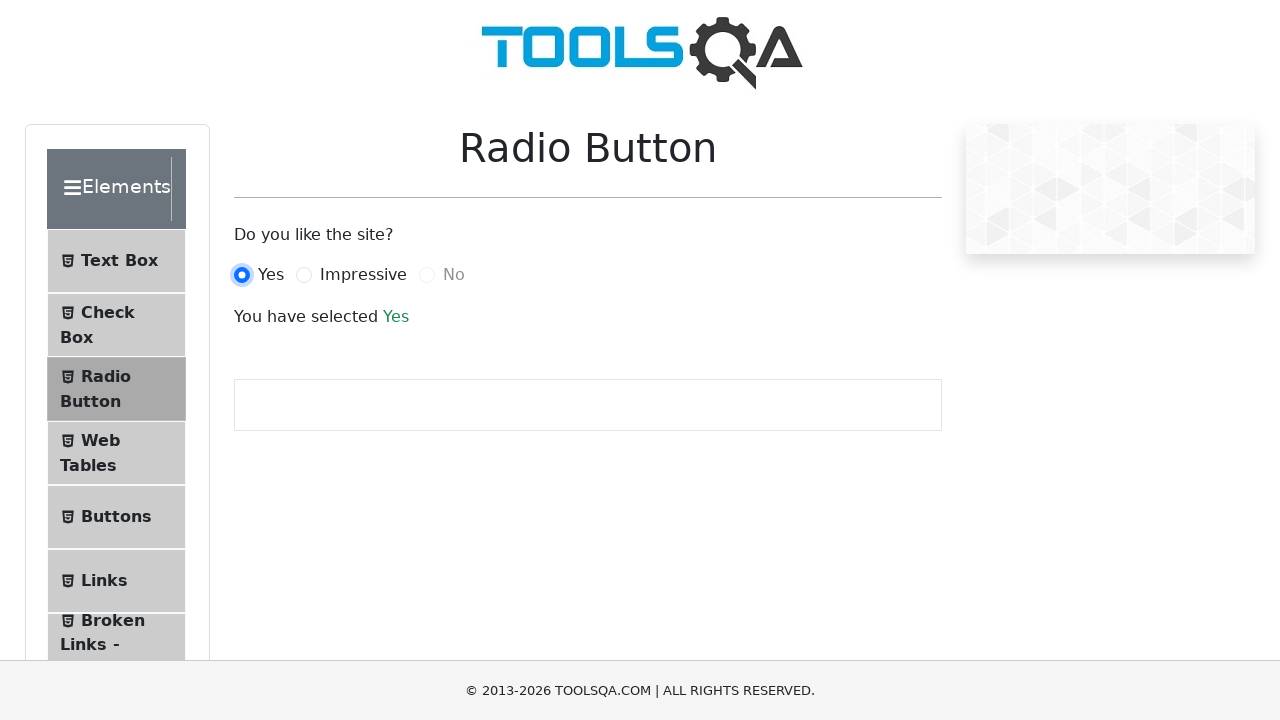

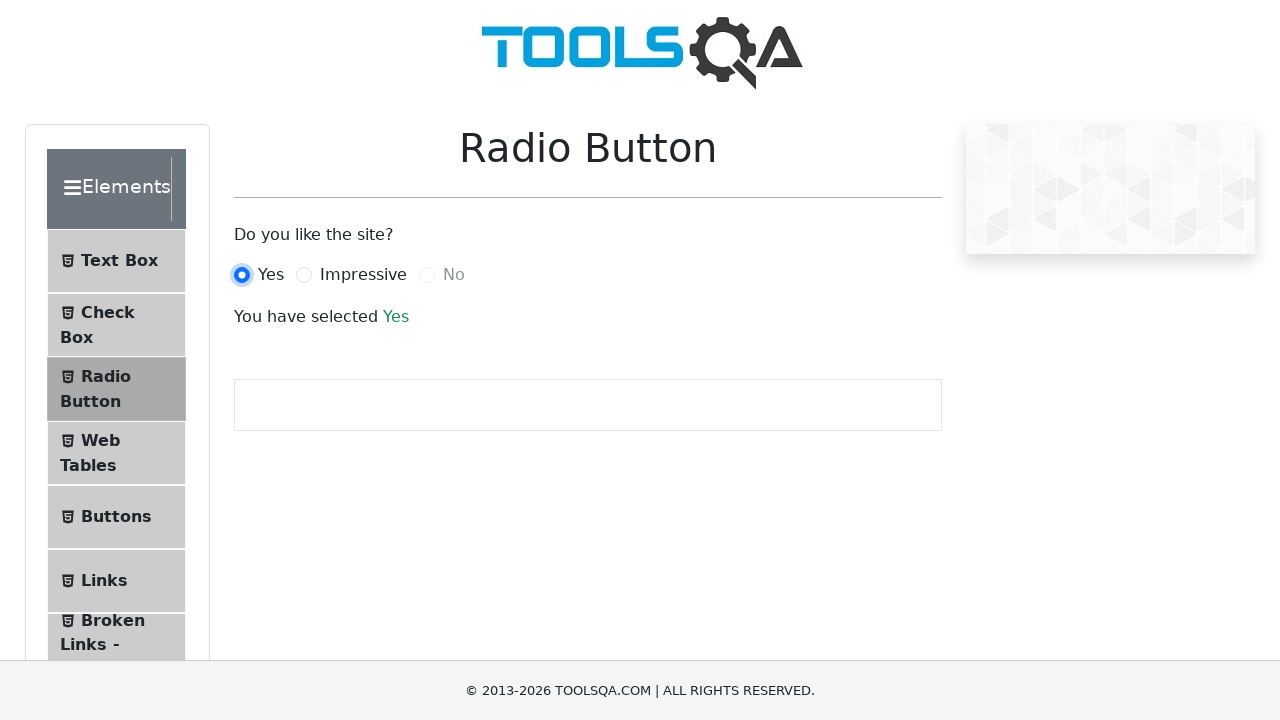